Tests the company reviews link in the footer by clicking on it to navigate to the reviews page

Starting URL: https://101internet.ru/abakan

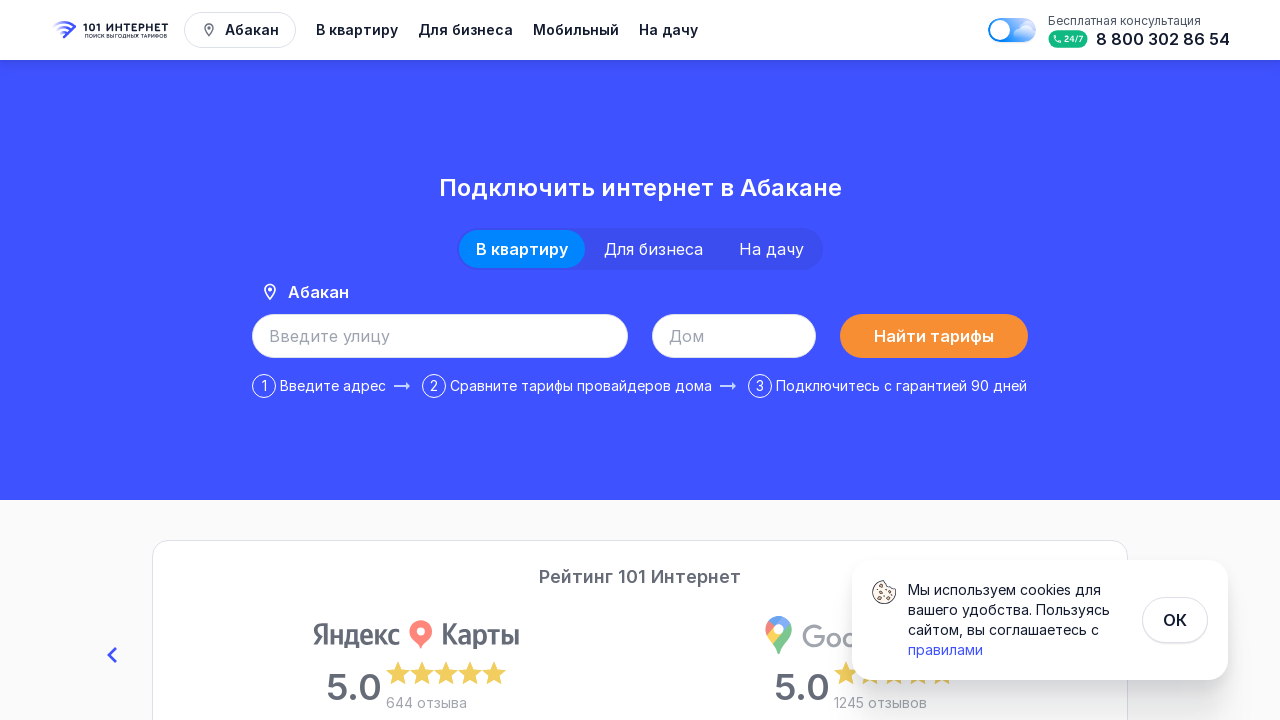

Navigated to starting URL https://101internet.ru/abakan
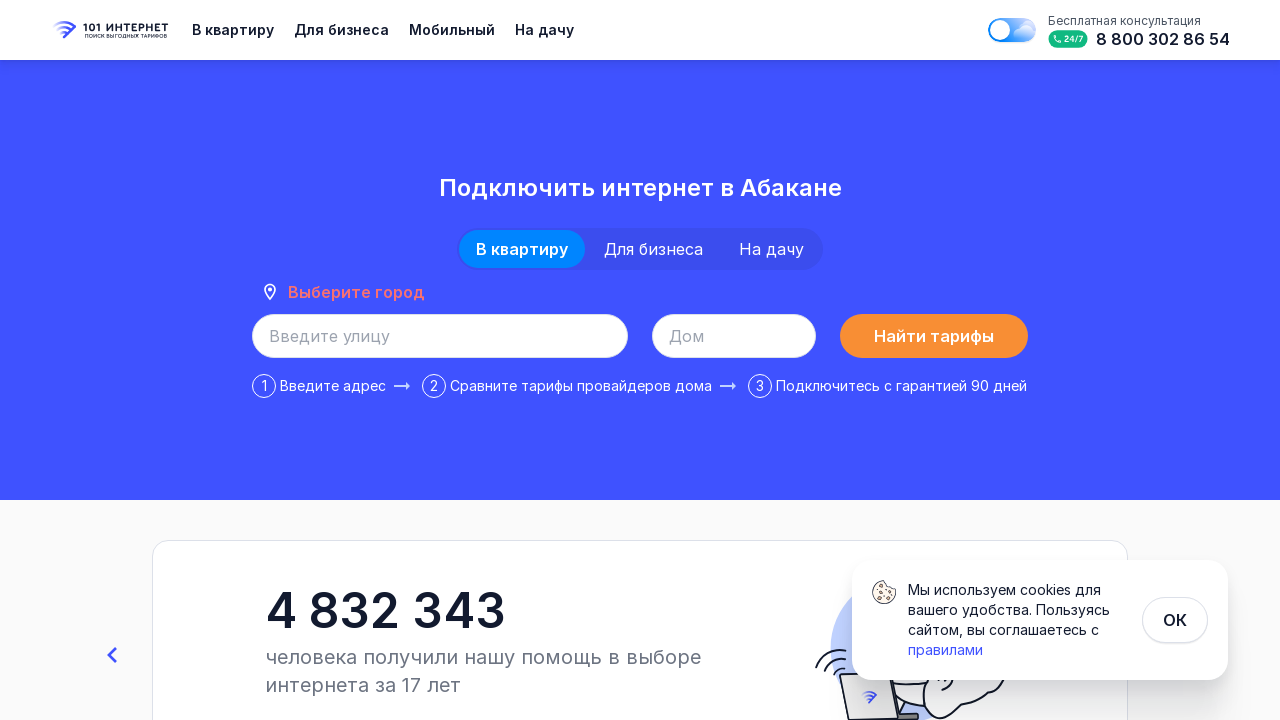

Clicked on company reviews link in footer at (572, 557) on internal:role=link[name="Отзывы о компании"i]
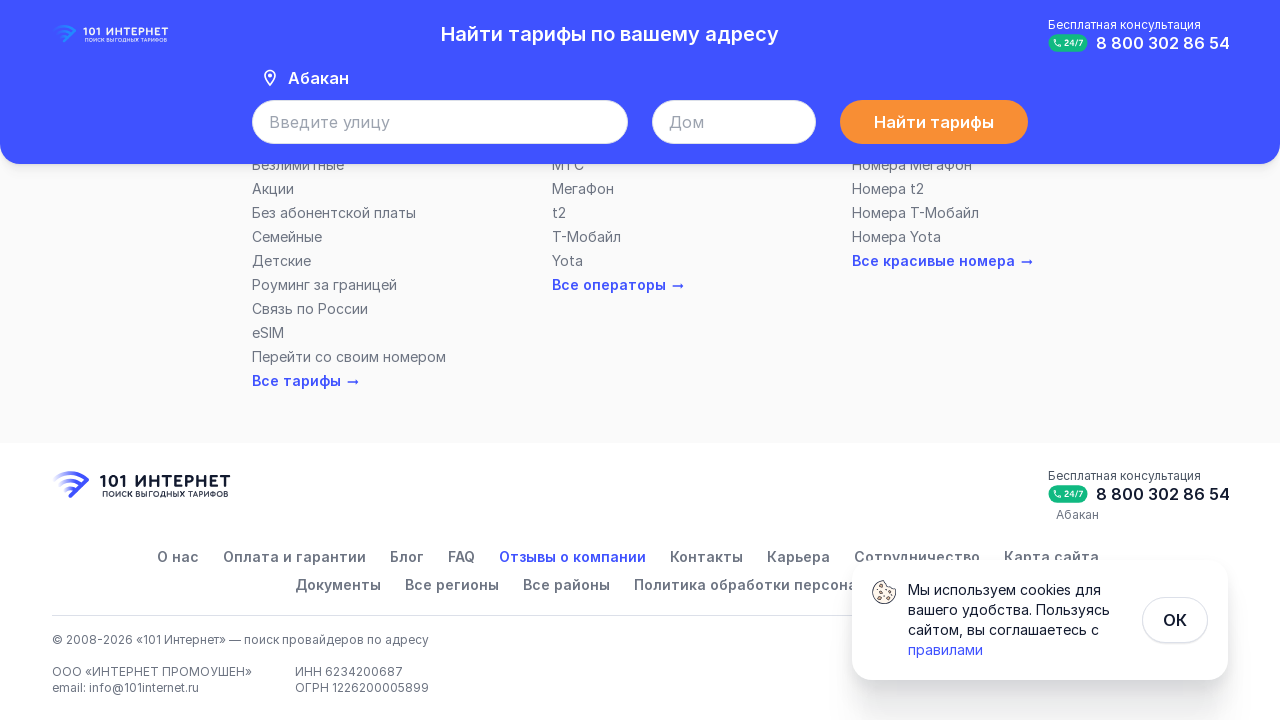

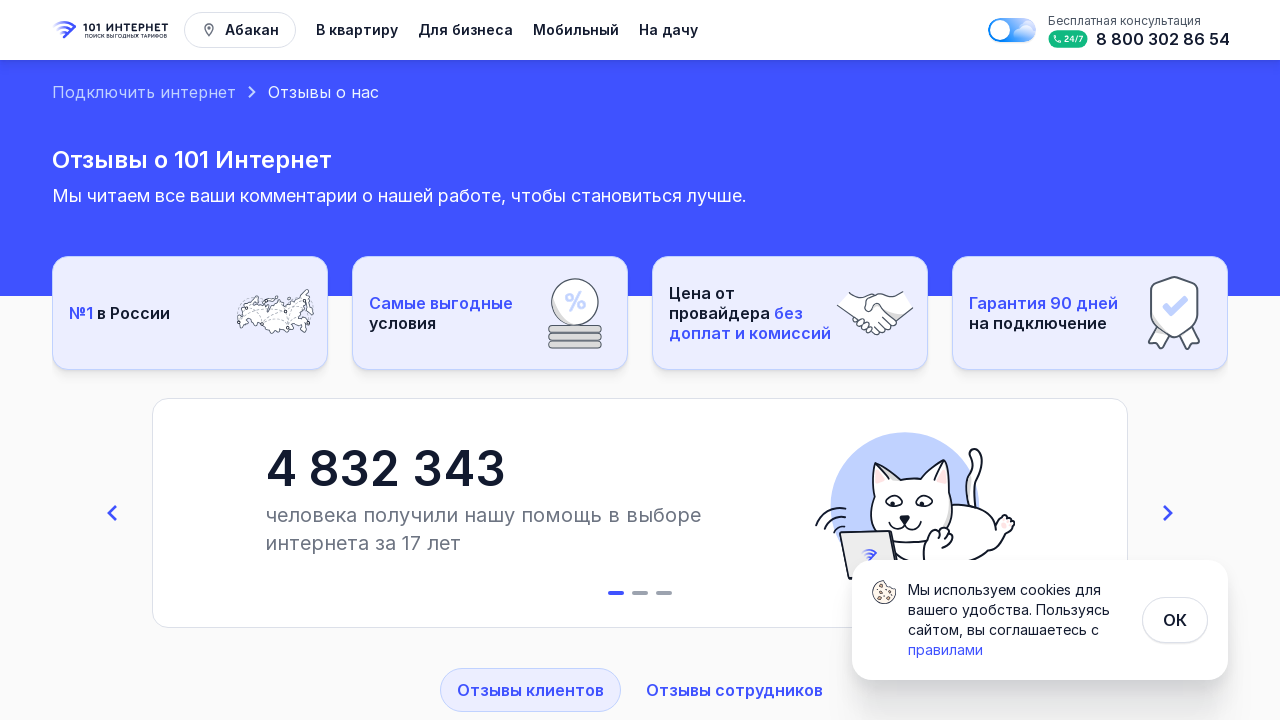